Navigates to Parrot Security OS website and attempts to open a new browser tab using keyboard shortcut Ctrl+T

Starting URL: https://parrotsec.org/

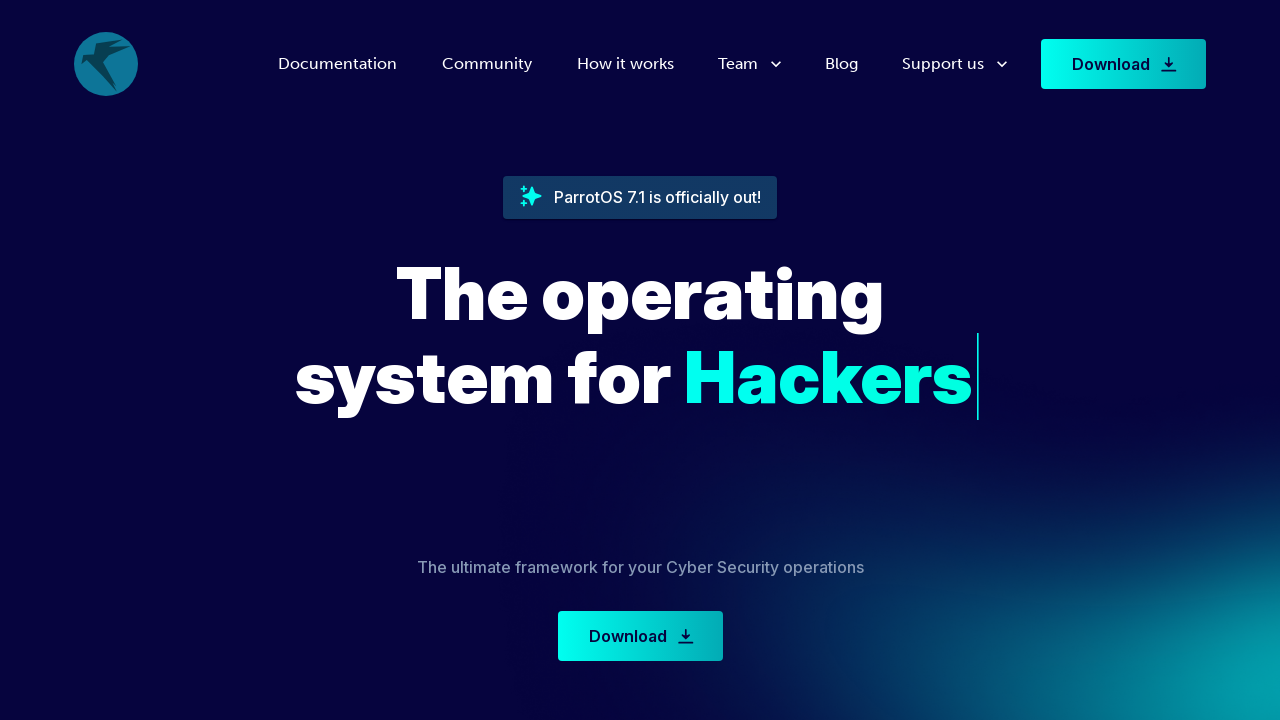

Navigated to Parrot Security OS website
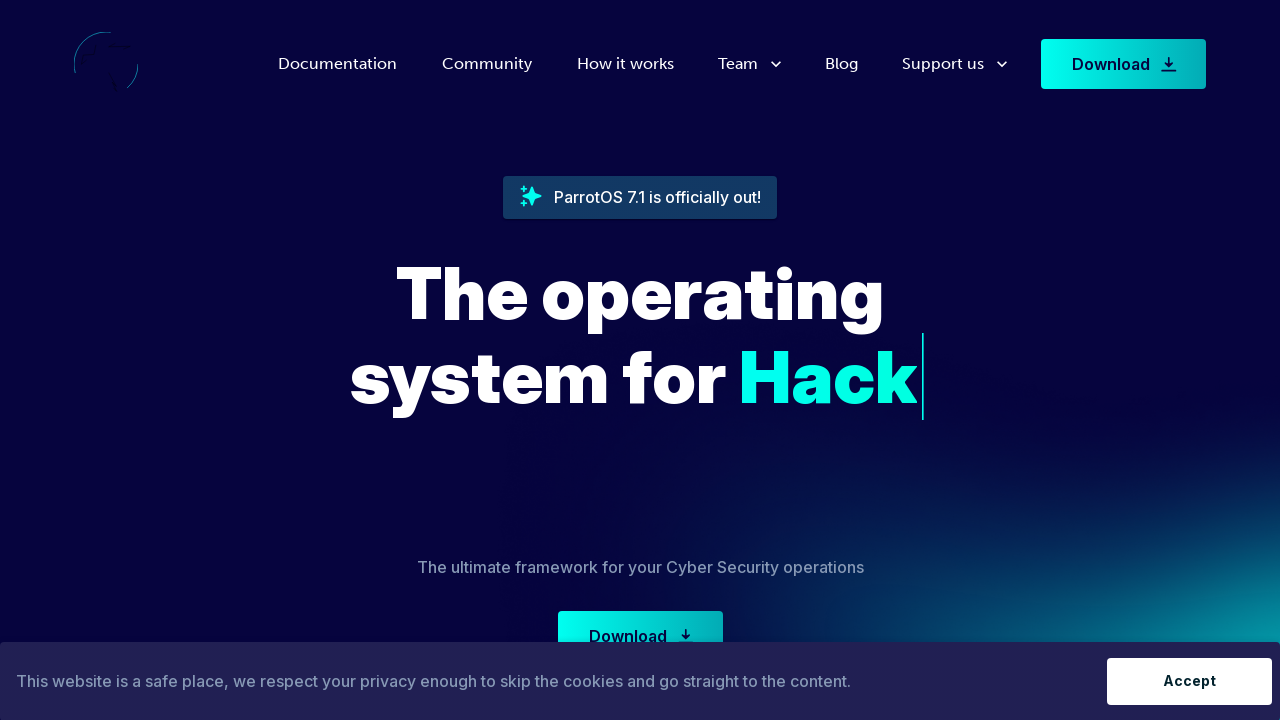

Pressed Ctrl+T to open a new browser tab
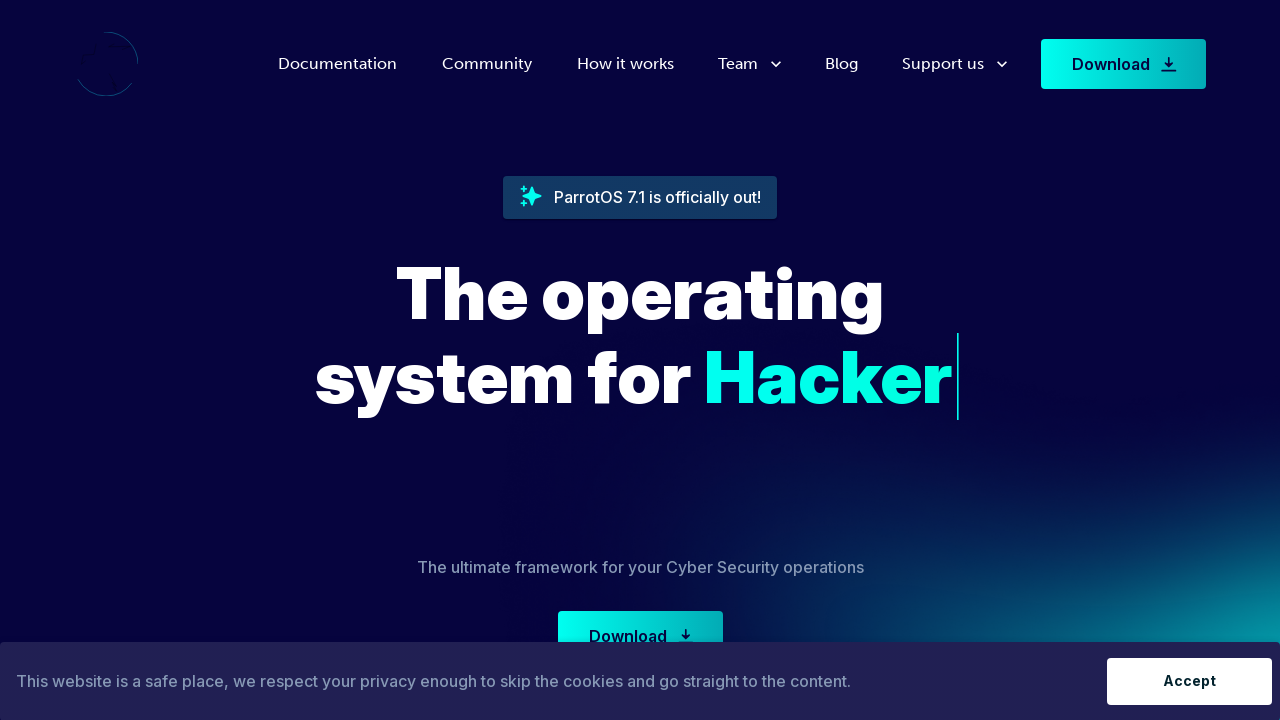

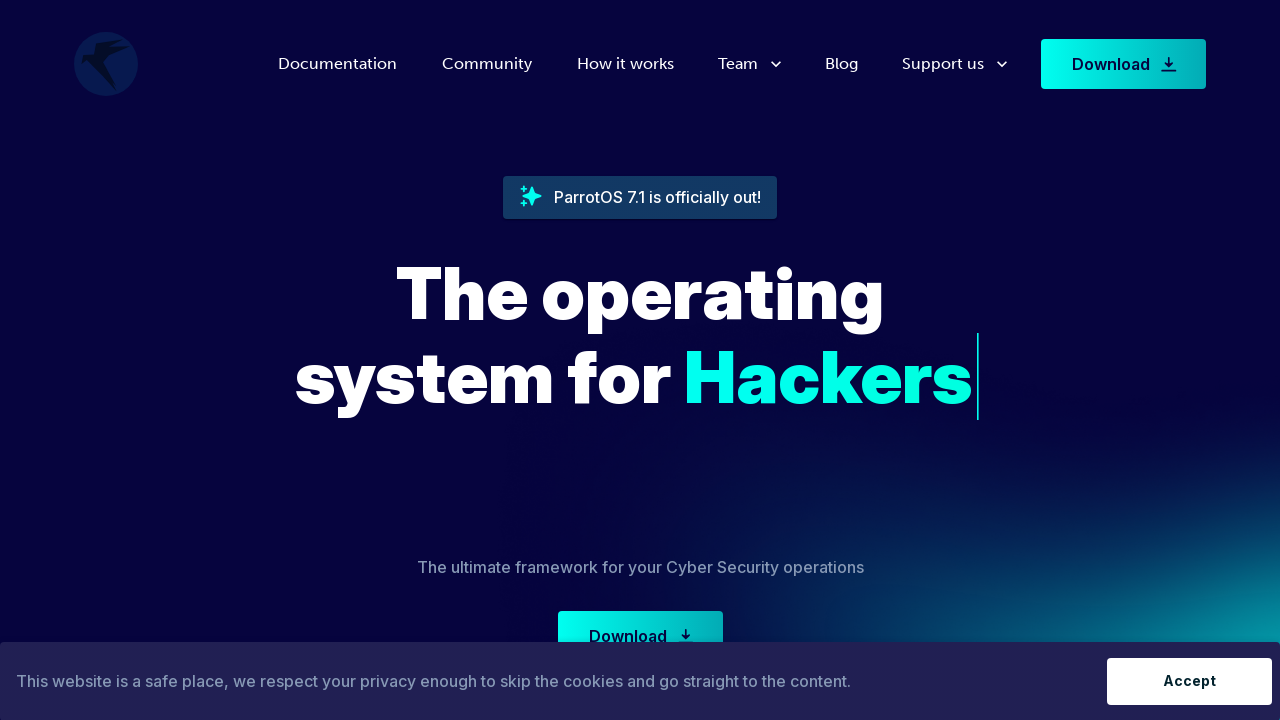